Tests a practice form submission by filling in name, email, password fields, checking a checkbox, and submitting the form to verify success message

Starting URL: https://rahulshettyacademy.com/angularpractice/

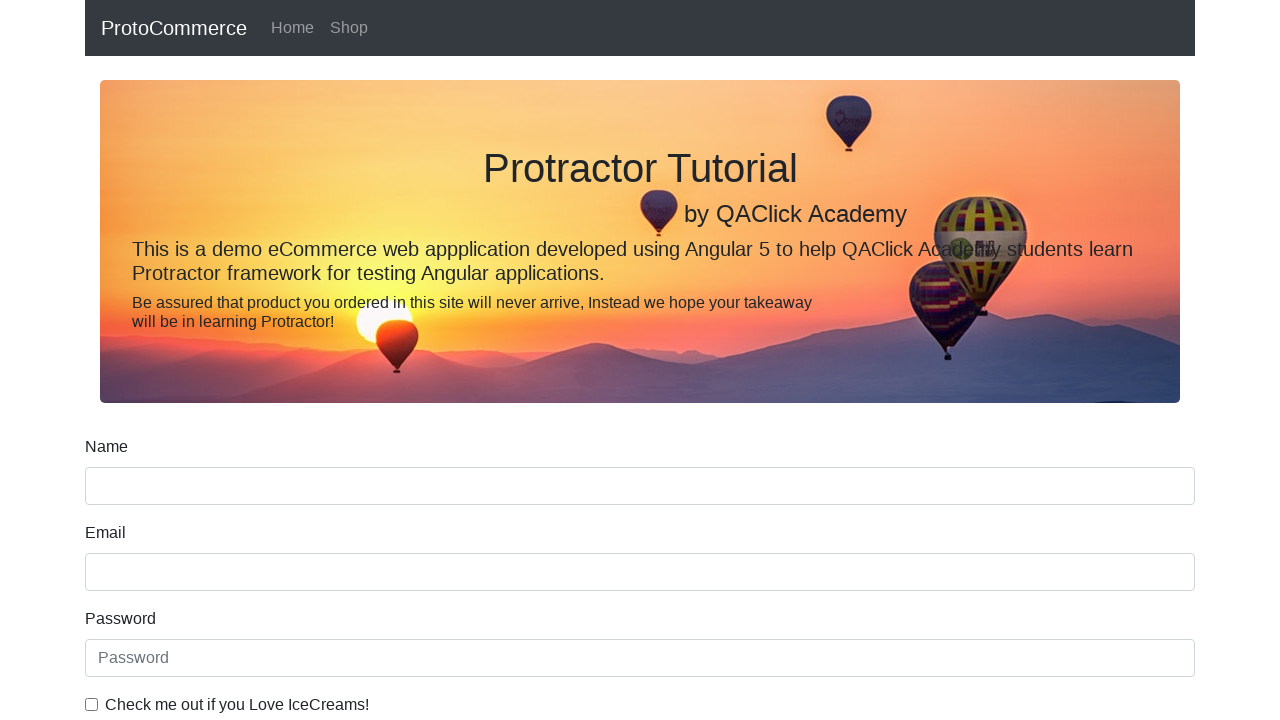

Filled name field with 'Marcus Thompson' on input[name='name']
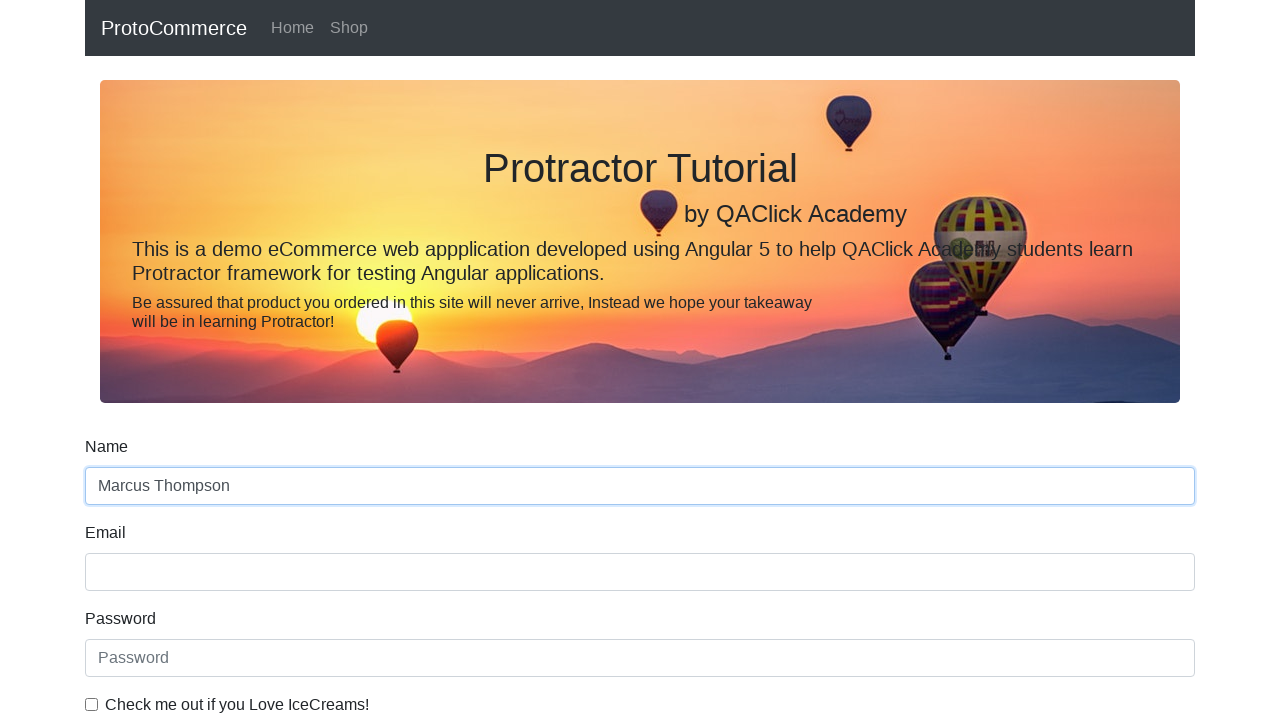

Filled email field with 'marcus.thompson@testmail.com' on input[name='email']
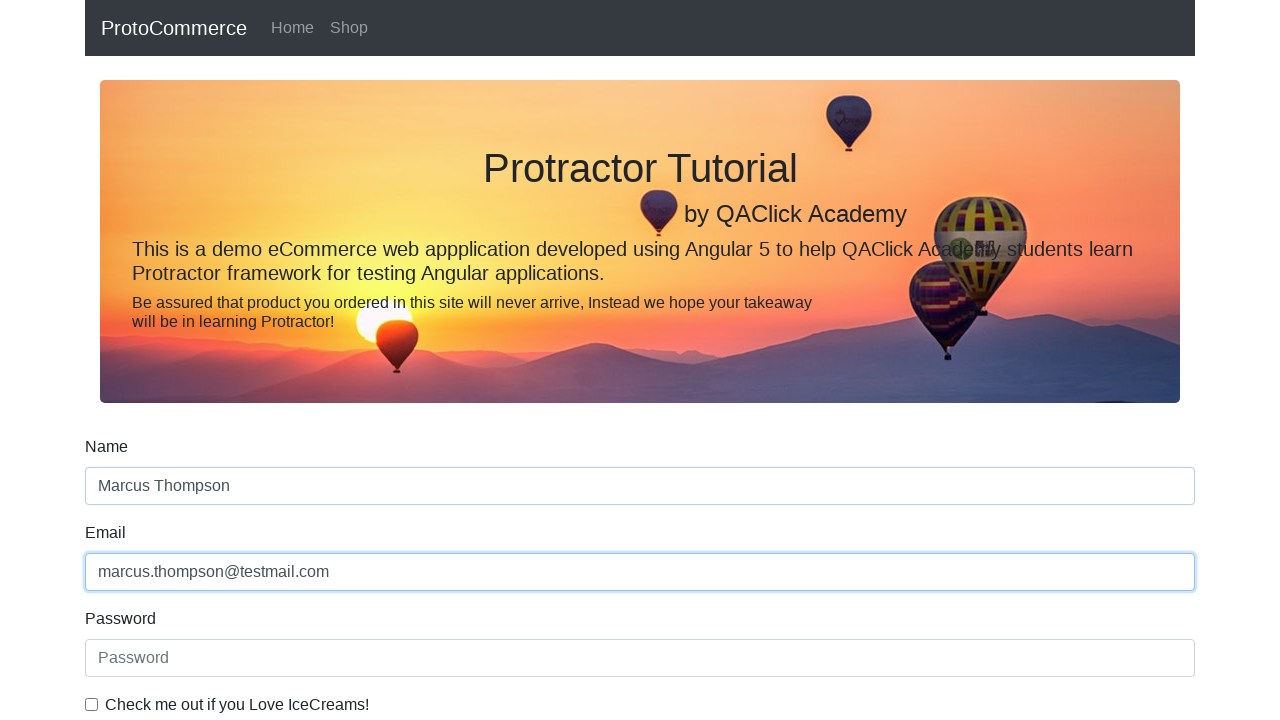

Filled password field with 'SecurePass@789' on #exampleInputPassword1
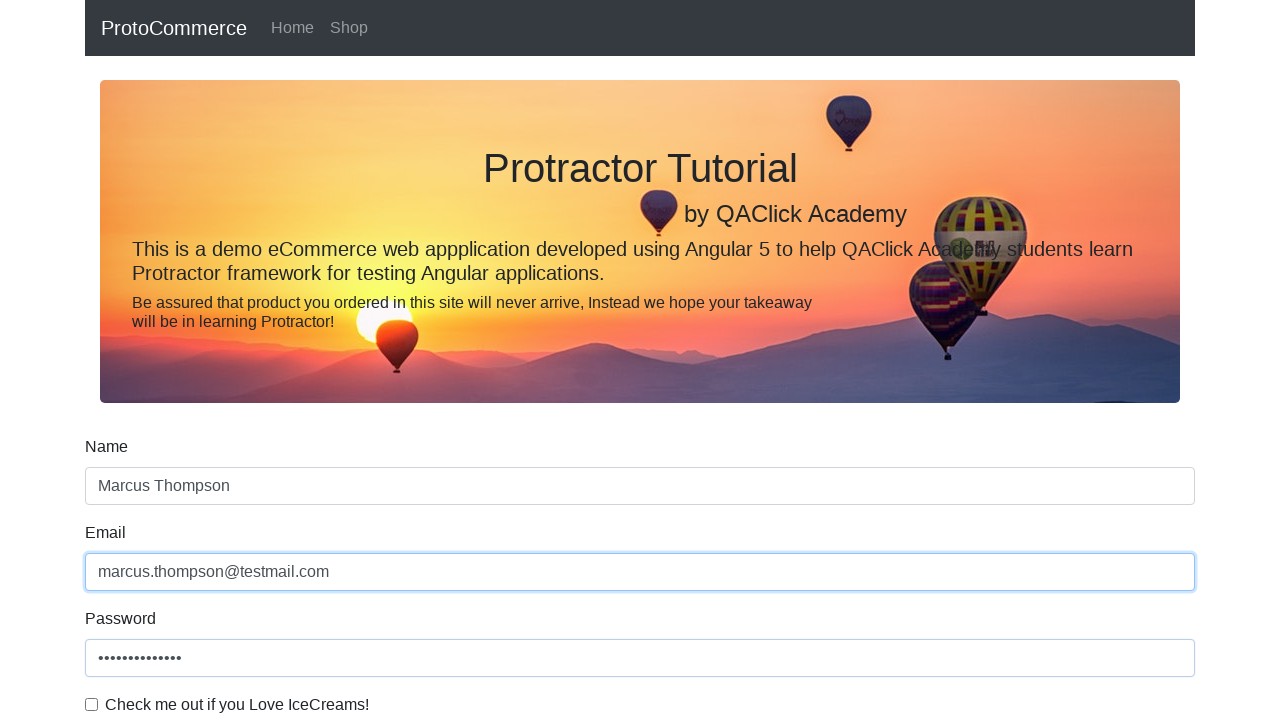

Clicked the checkbox to agree to terms at (92, 704) on #exampleCheck1
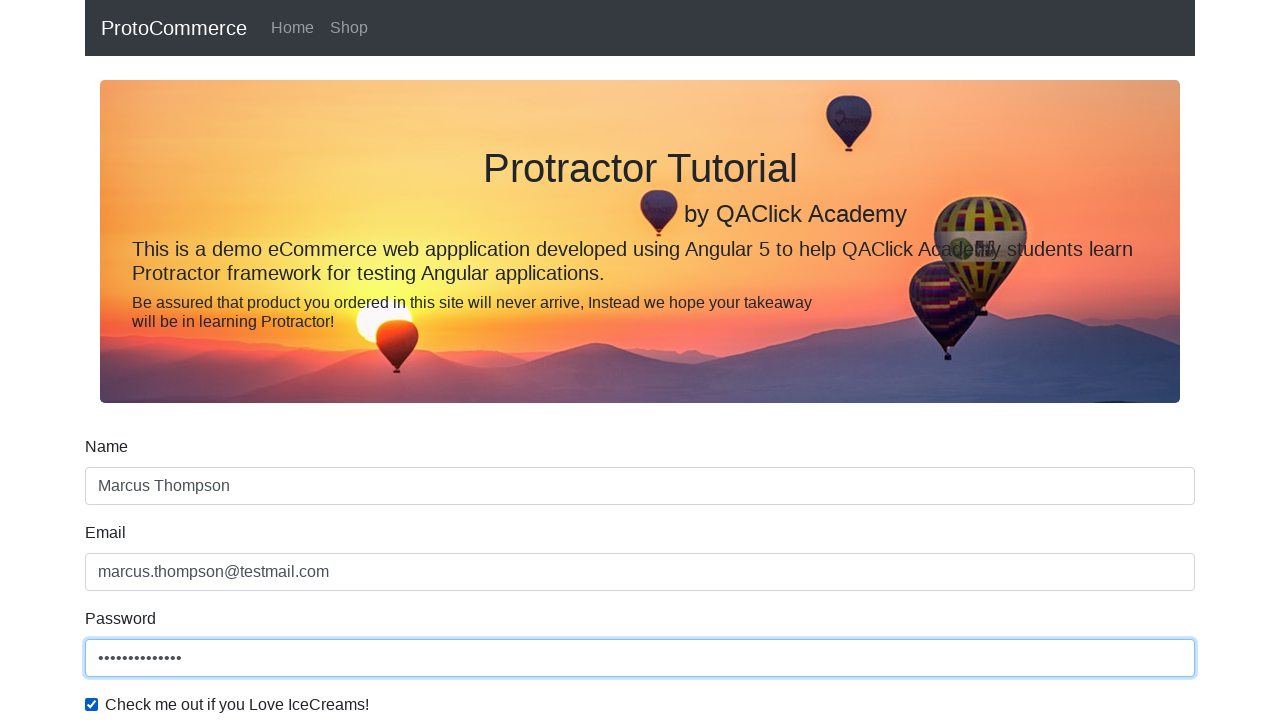

Clicked submit button to submit the form at (123, 491) on input[type='submit']
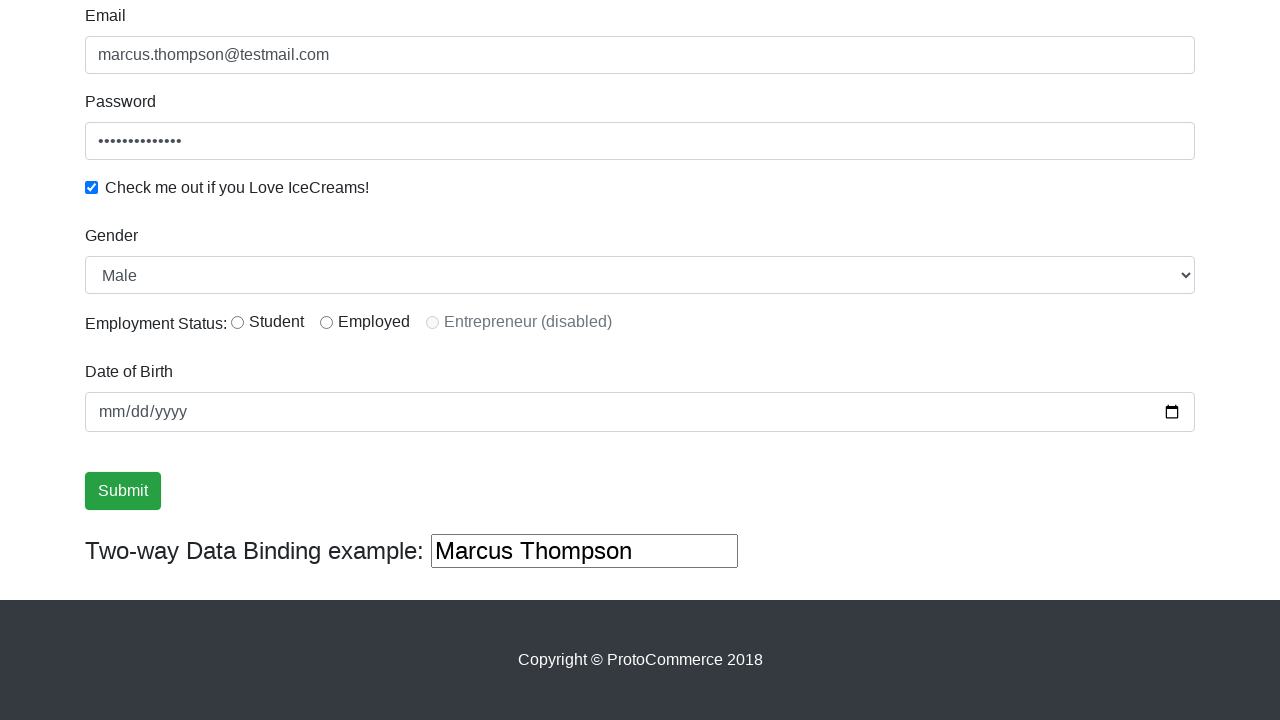

Success message appeared on the page
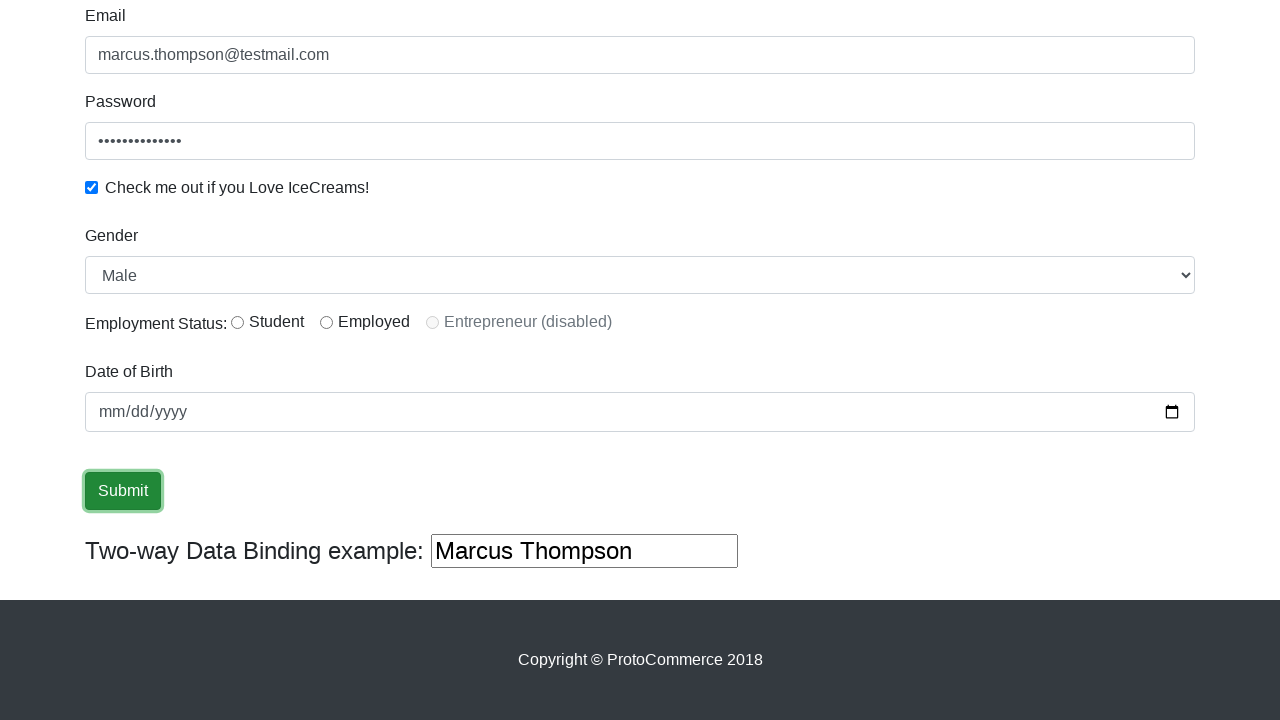

Retrieved success message text content
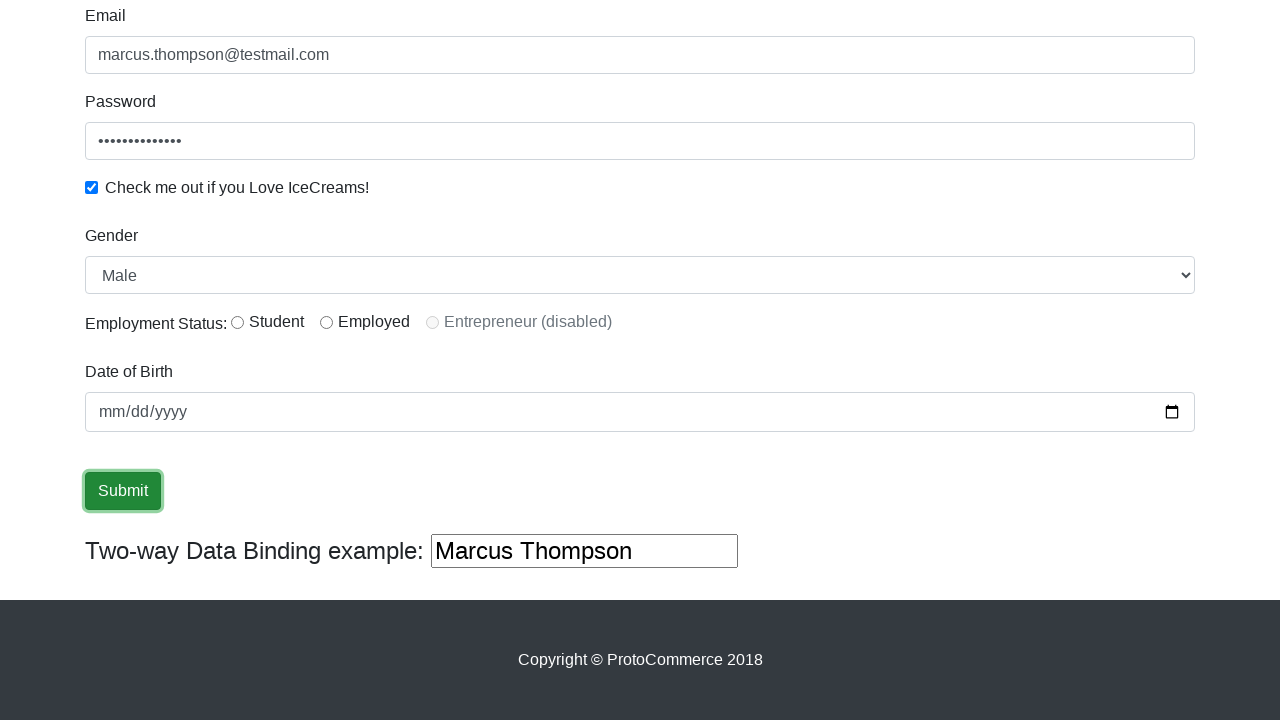

Verified that success message contains 'Success' text
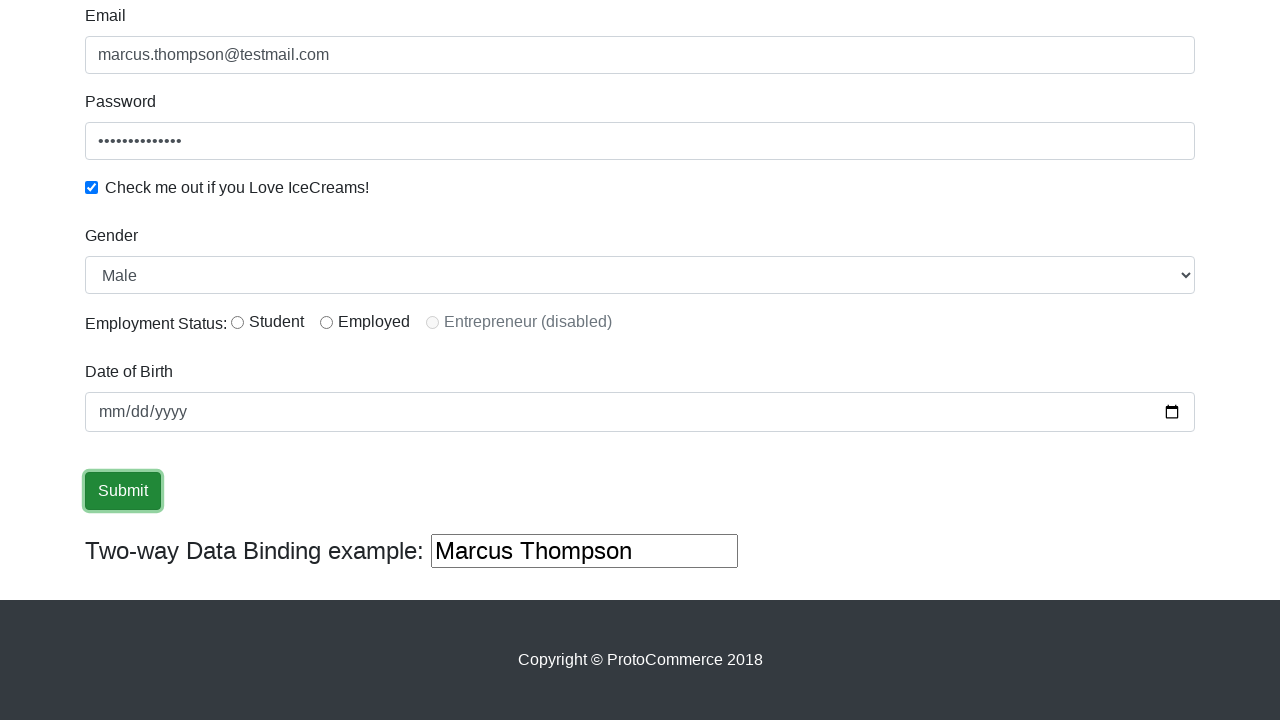

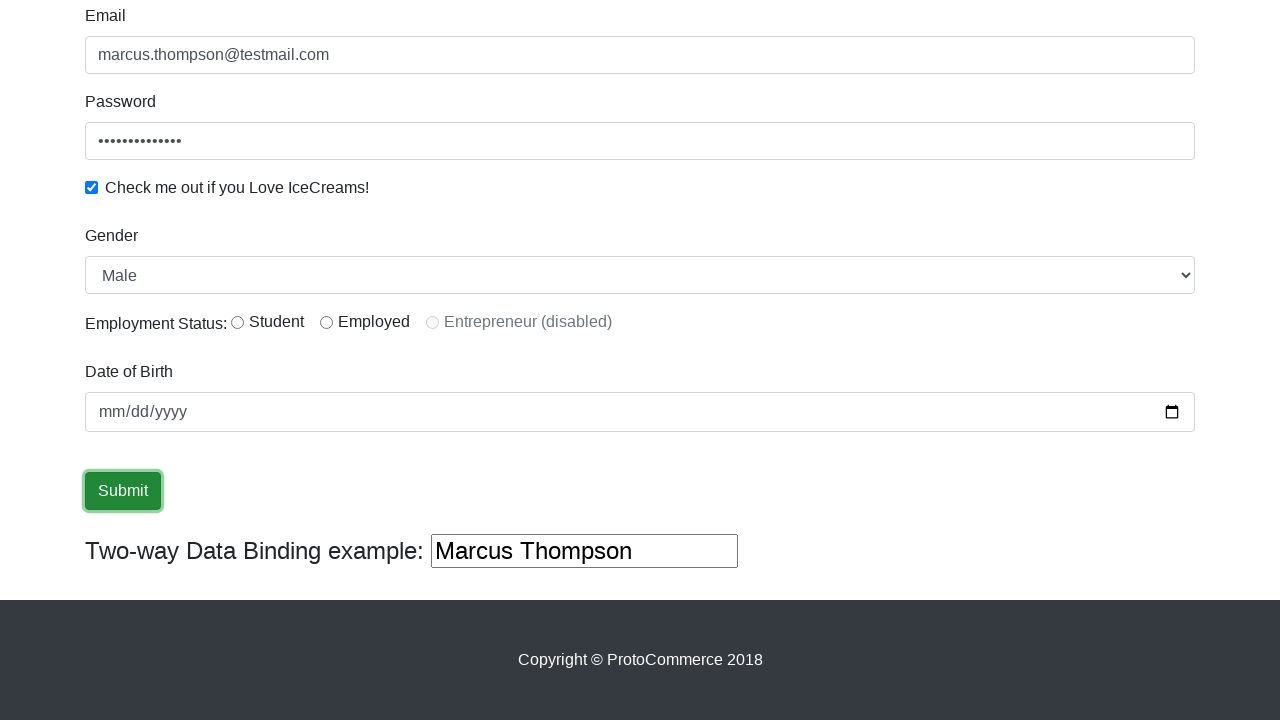